Tests context menu interaction by right-clicking on a link and using keyboard navigation to open it

Starting URL: http://the-internet.herokuapp.com/

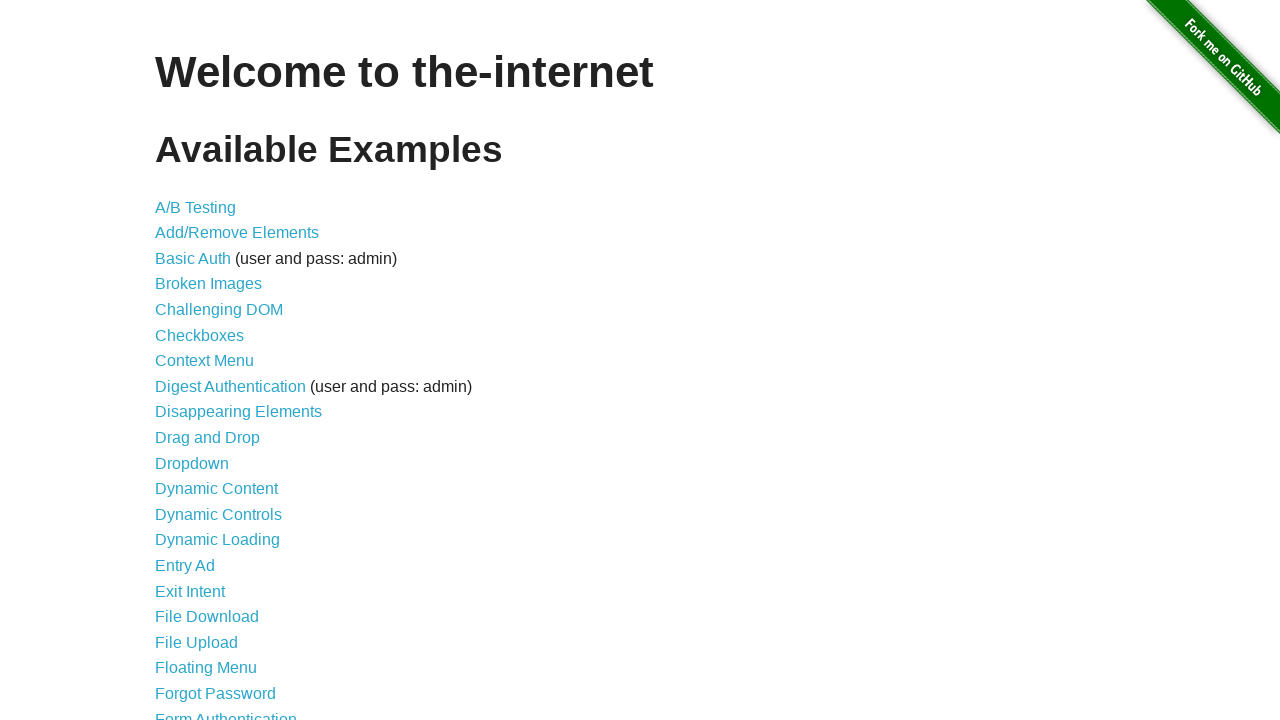

Located 'Broken Images' link on the page
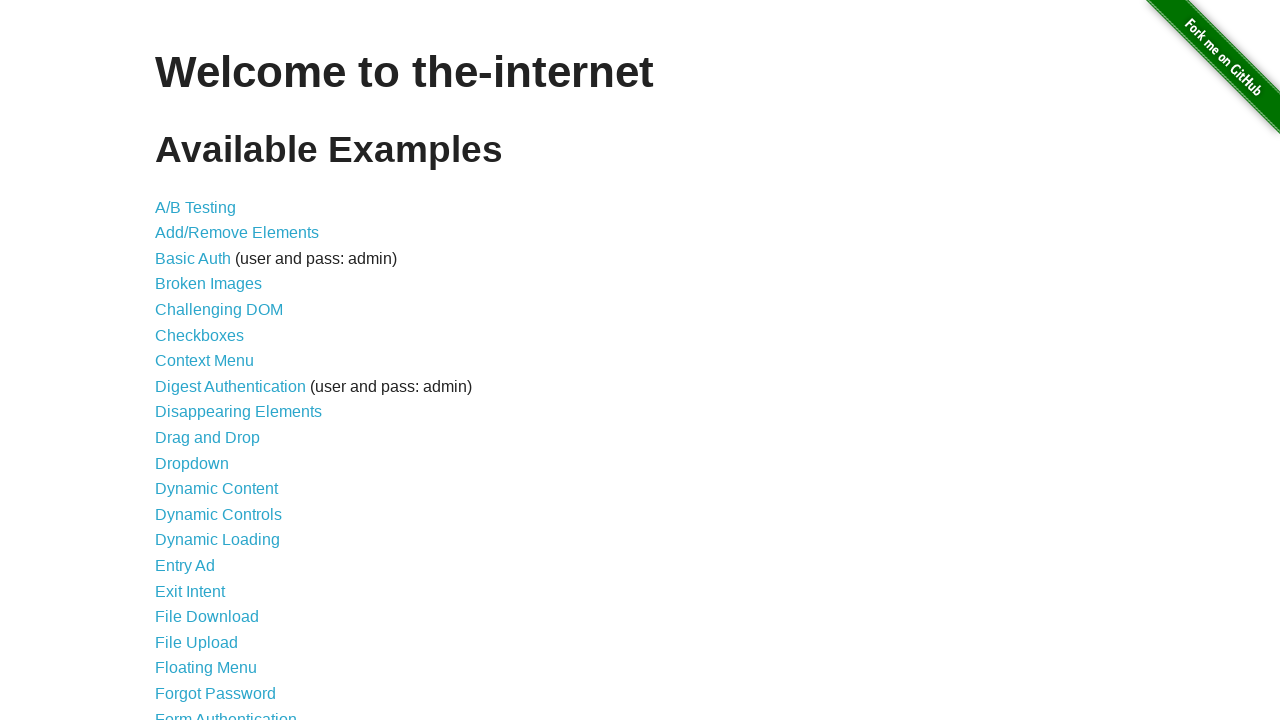

Right-clicked on 'Broken Images' link to open context menu at (208, 284) on text=Broken Images
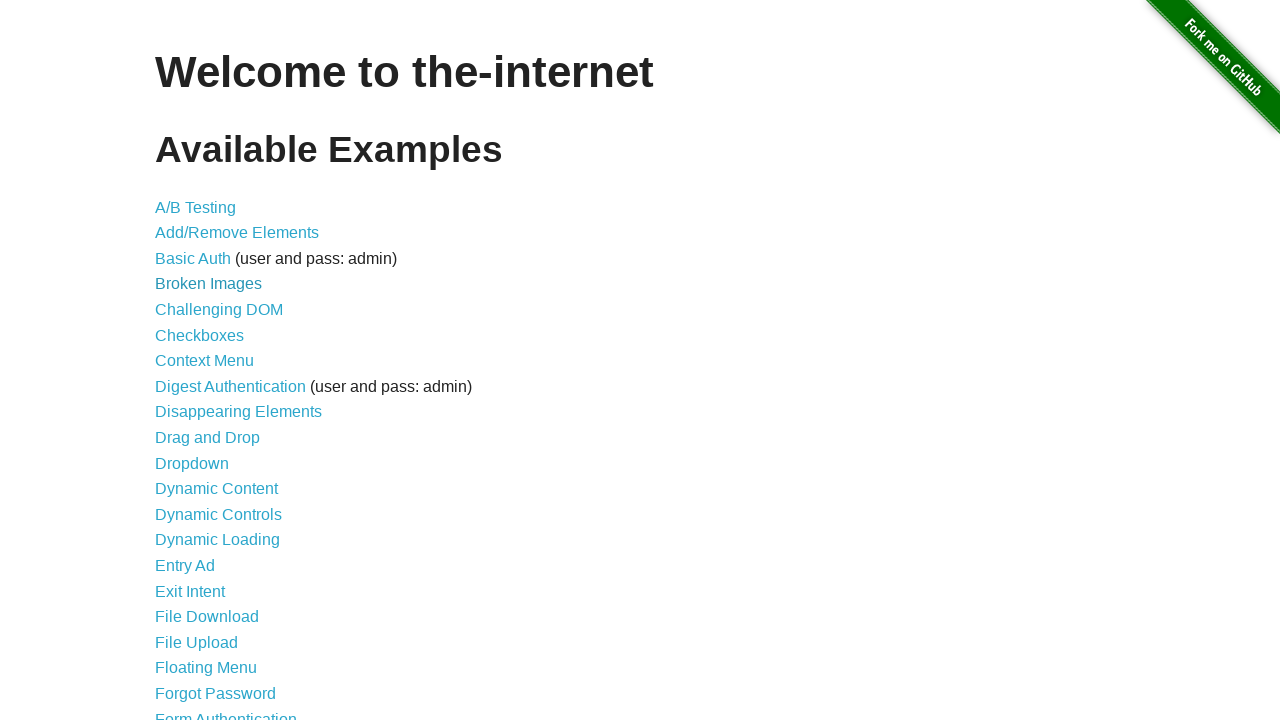

Pressed ArrowDown to navigate context menu
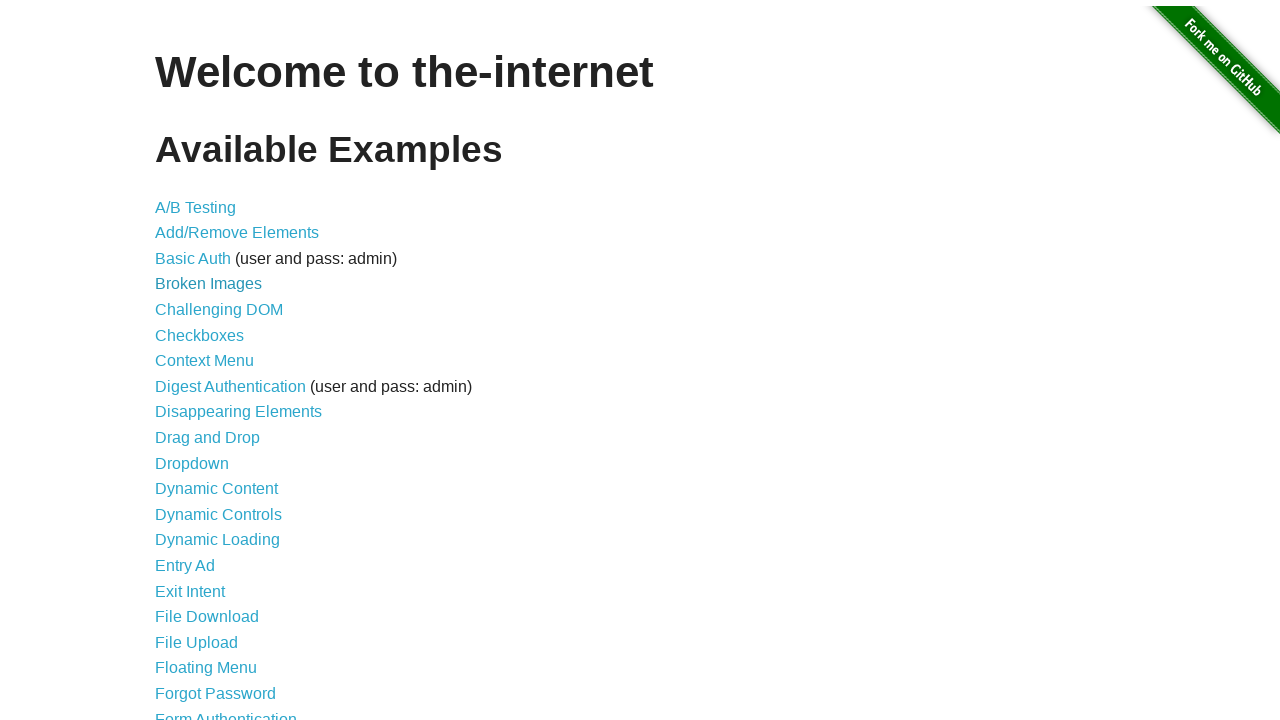

Pressed Enter to select 'Open in new tab' option
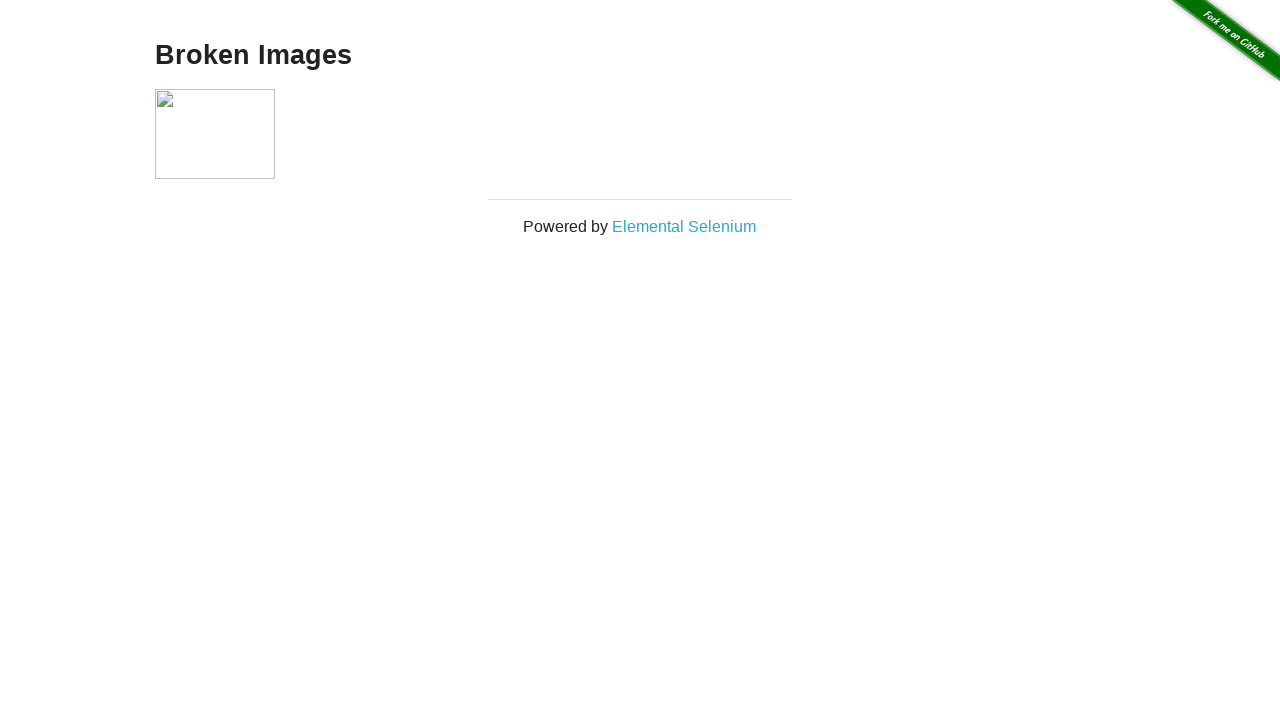

Waited 3 seconds for new tab to open
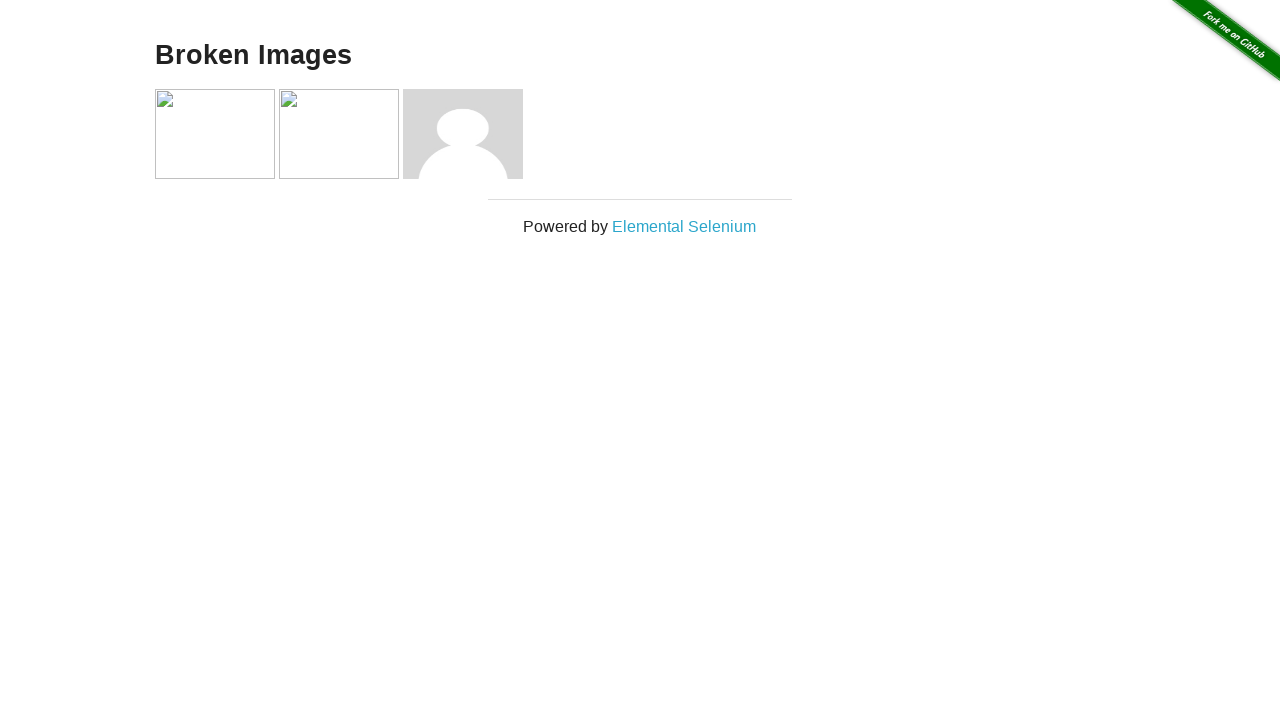

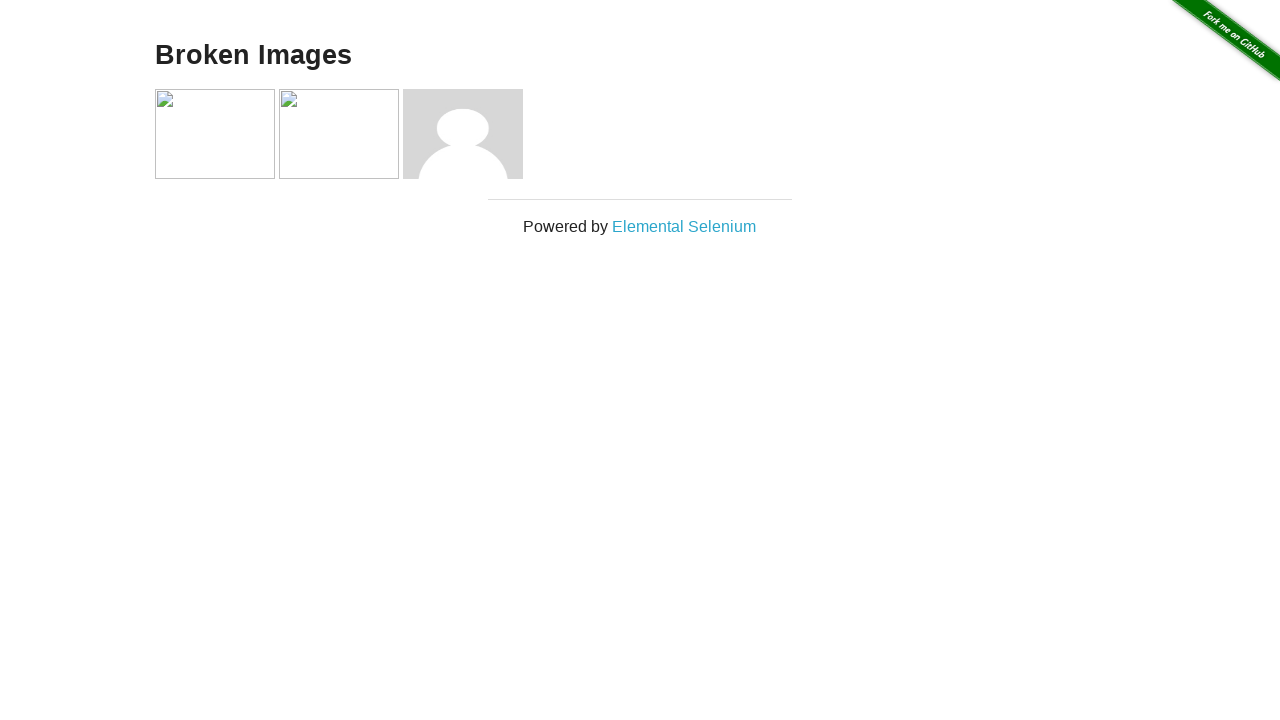